Tests search functionality by searching for "Selenium", selecting from results, clicking on a post, and verifying the Selenium tag is present on the post page.

Starting URL: https://qna.habr.com/

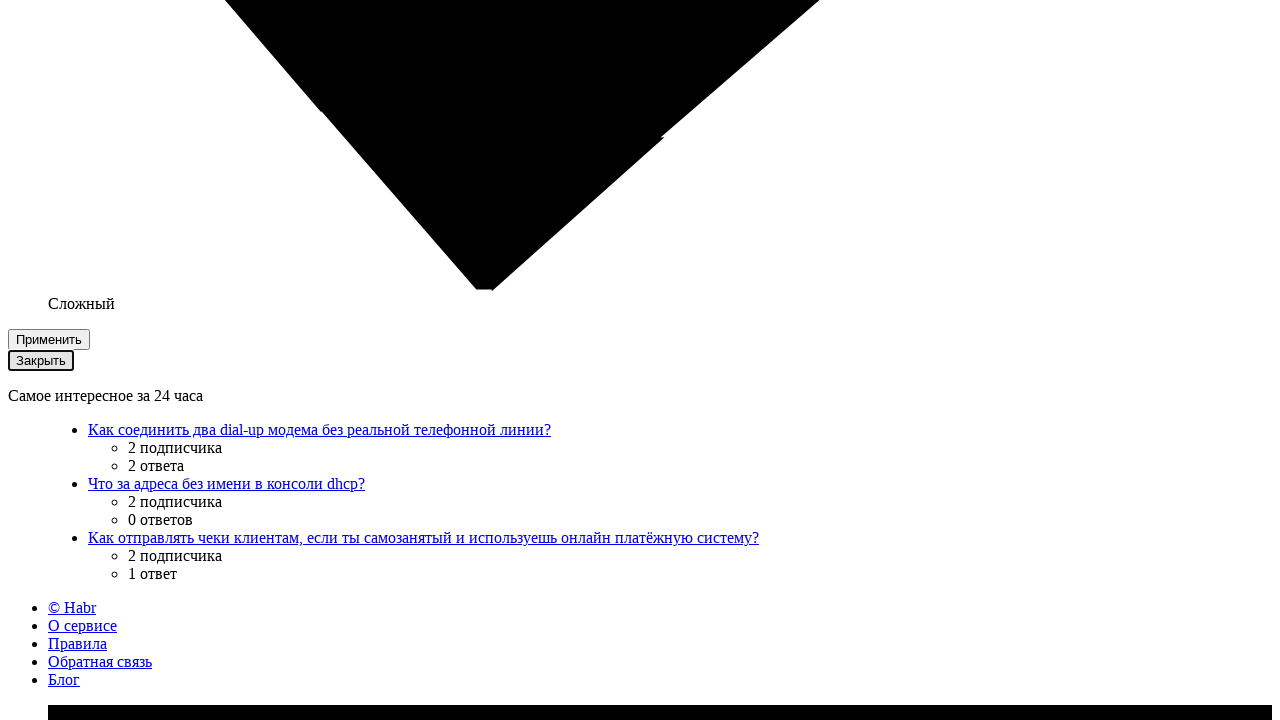

Filled search box with 'Selenium' on input[name='q']
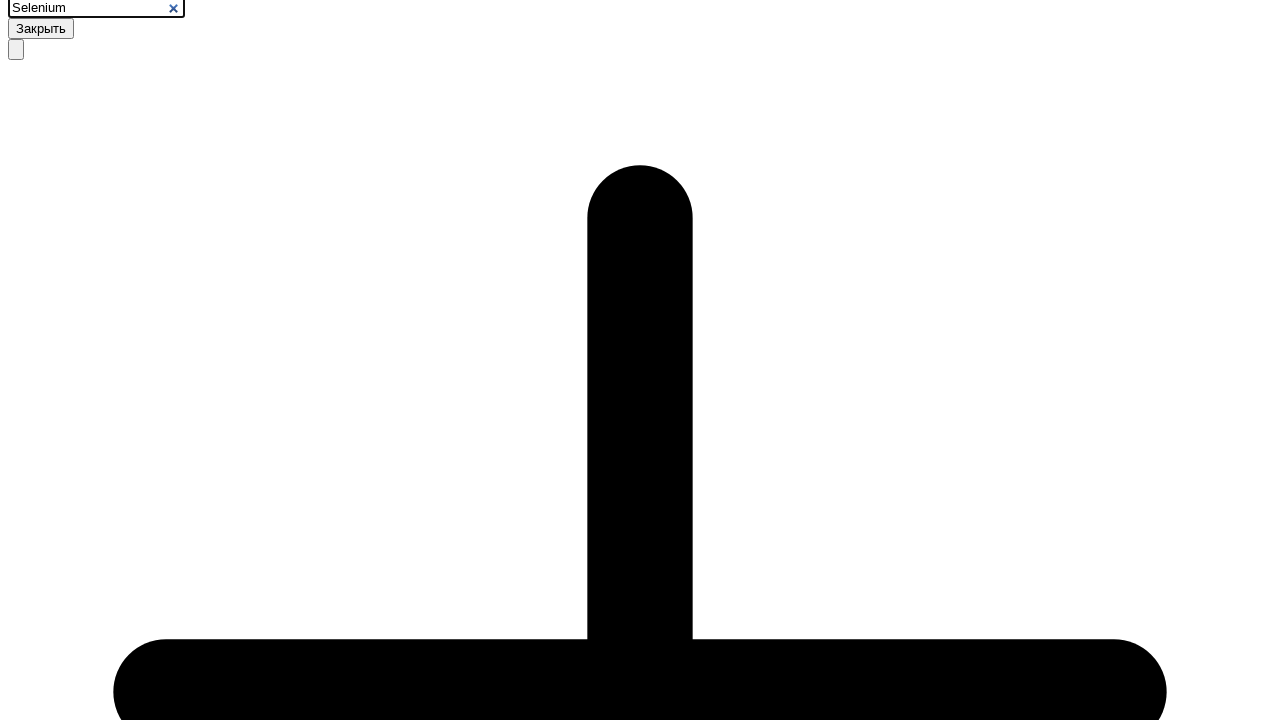

Pressed Up arrow in search field (first time) on input[name='q']
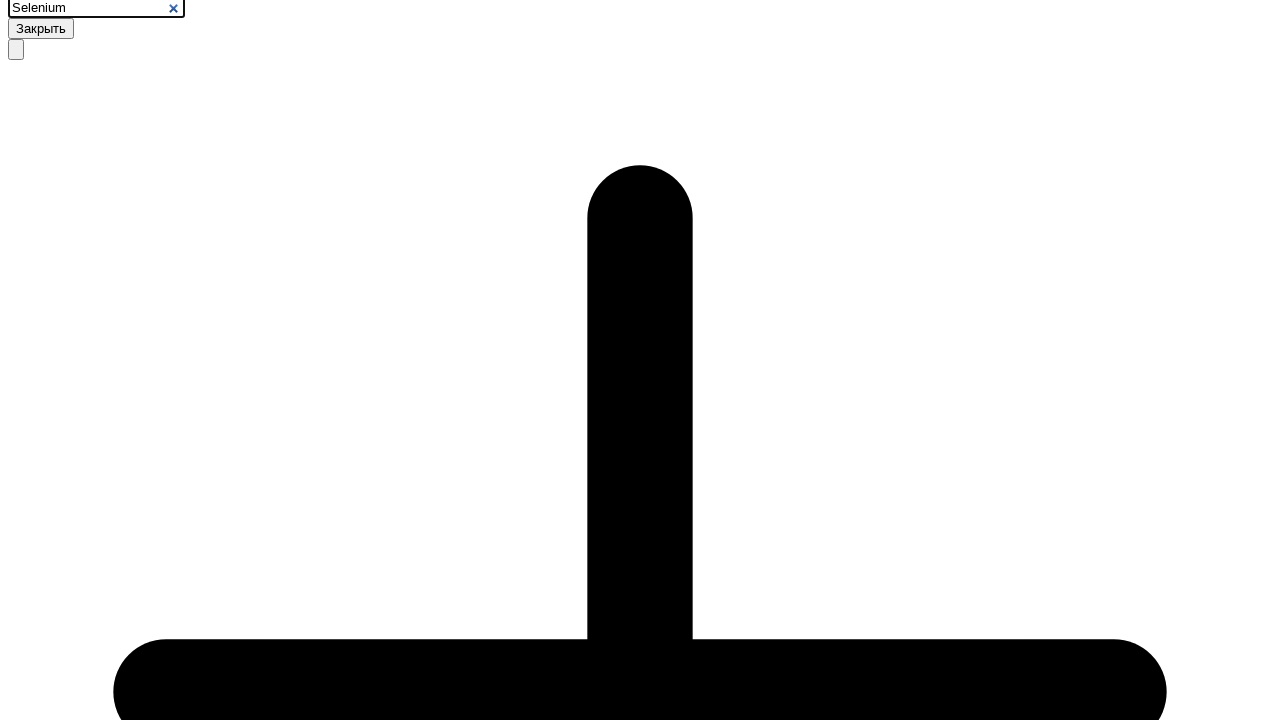

Pressed Up arrow in search field (second time) on input[name='q']
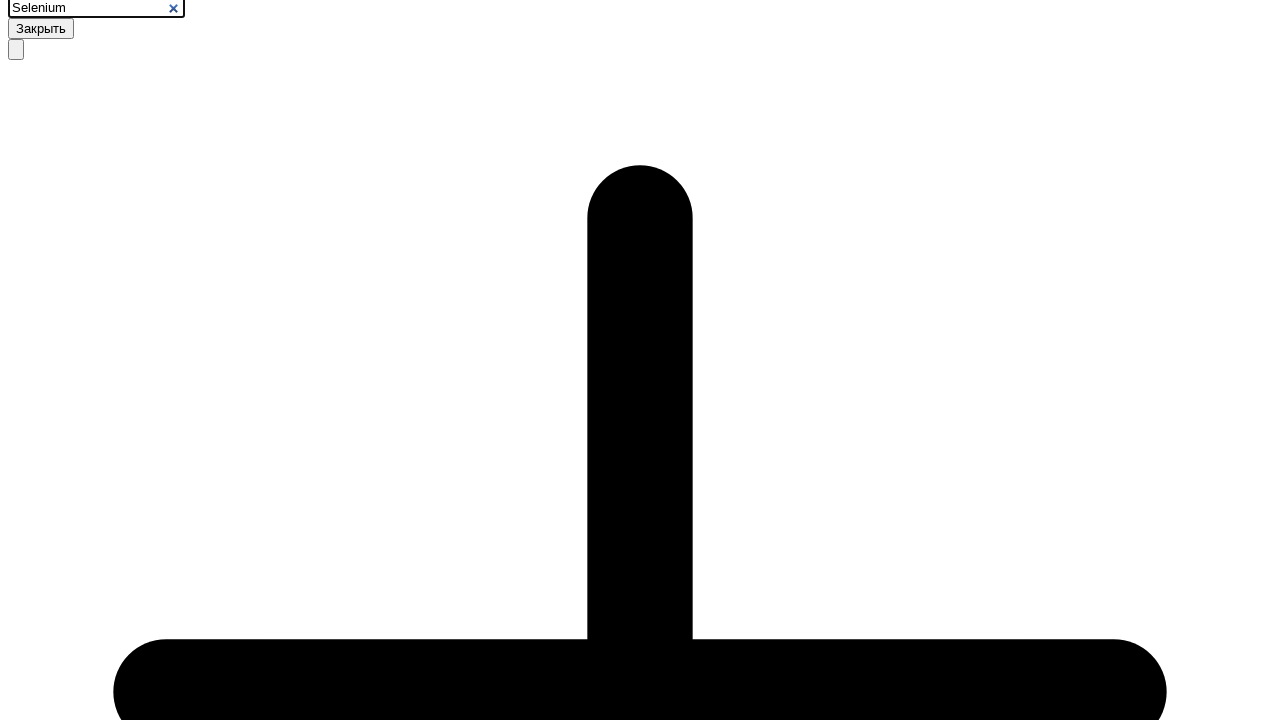

Pressed Enter to select search suggestion on input[name='q']
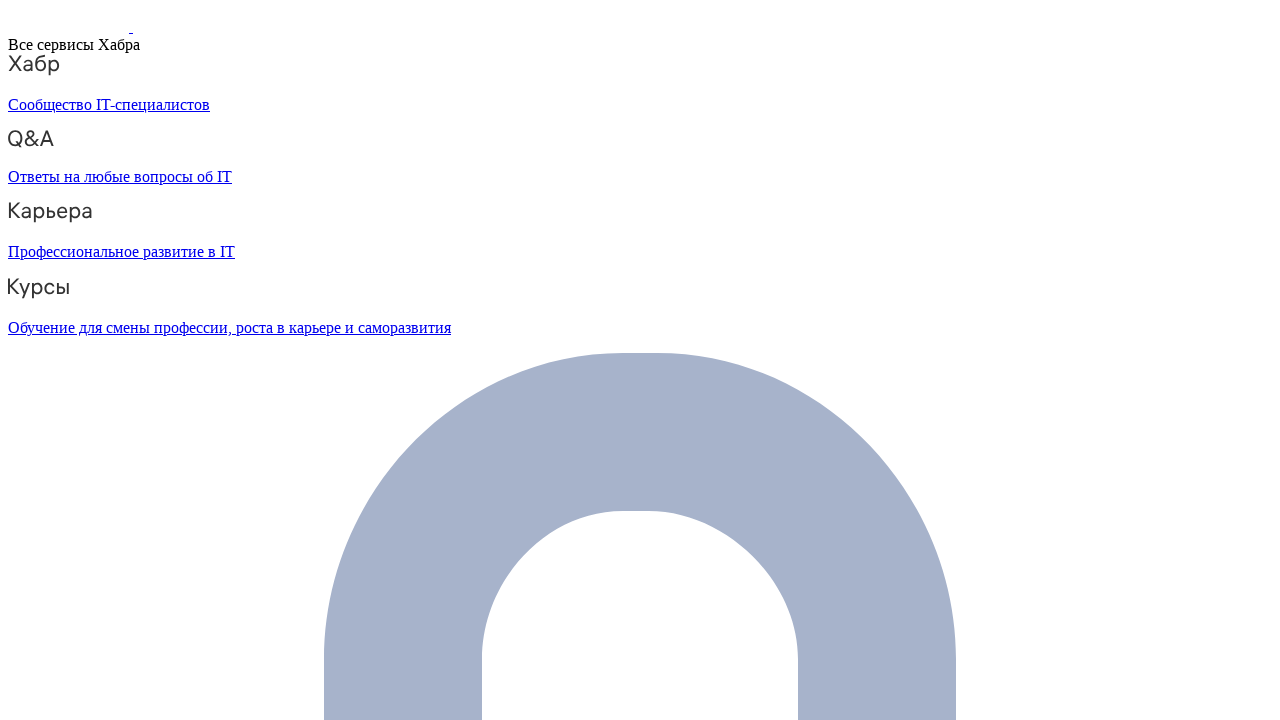

Search results loaded with content list items
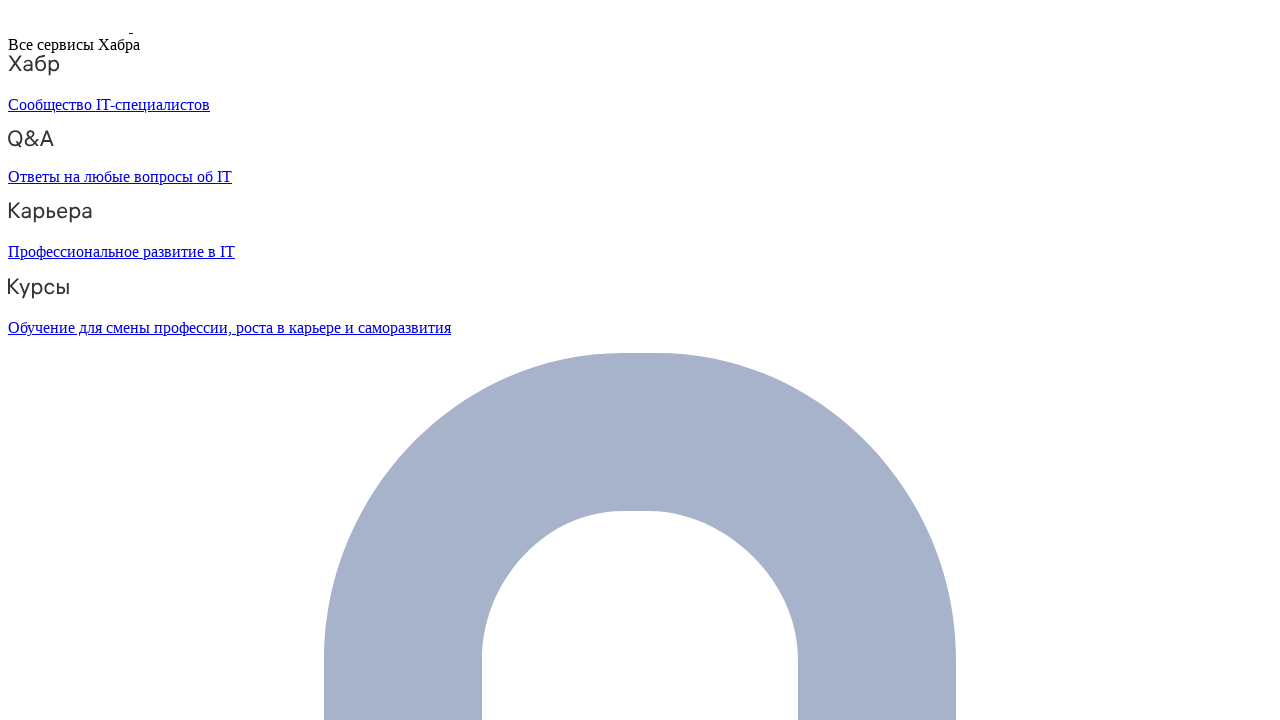

Clicked on the third search result at (660, 360) on .content-list__item >> nth=2
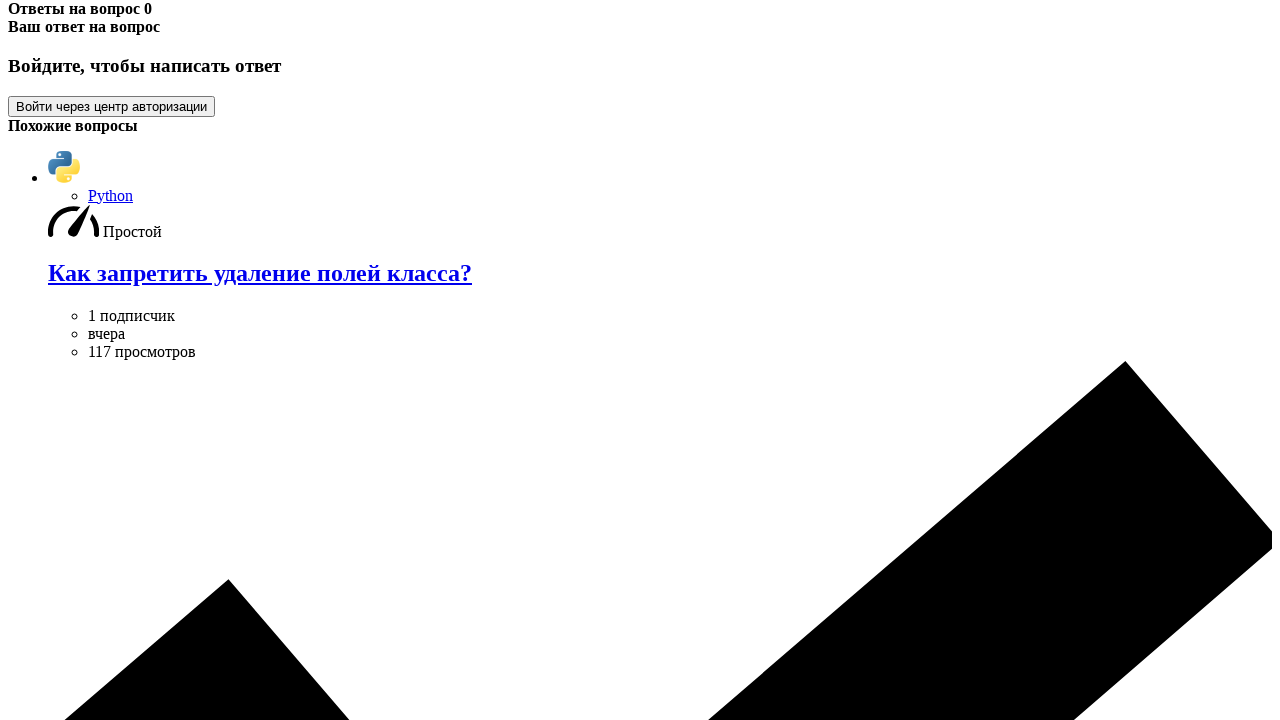

Verified Selenium tag is present on the post page
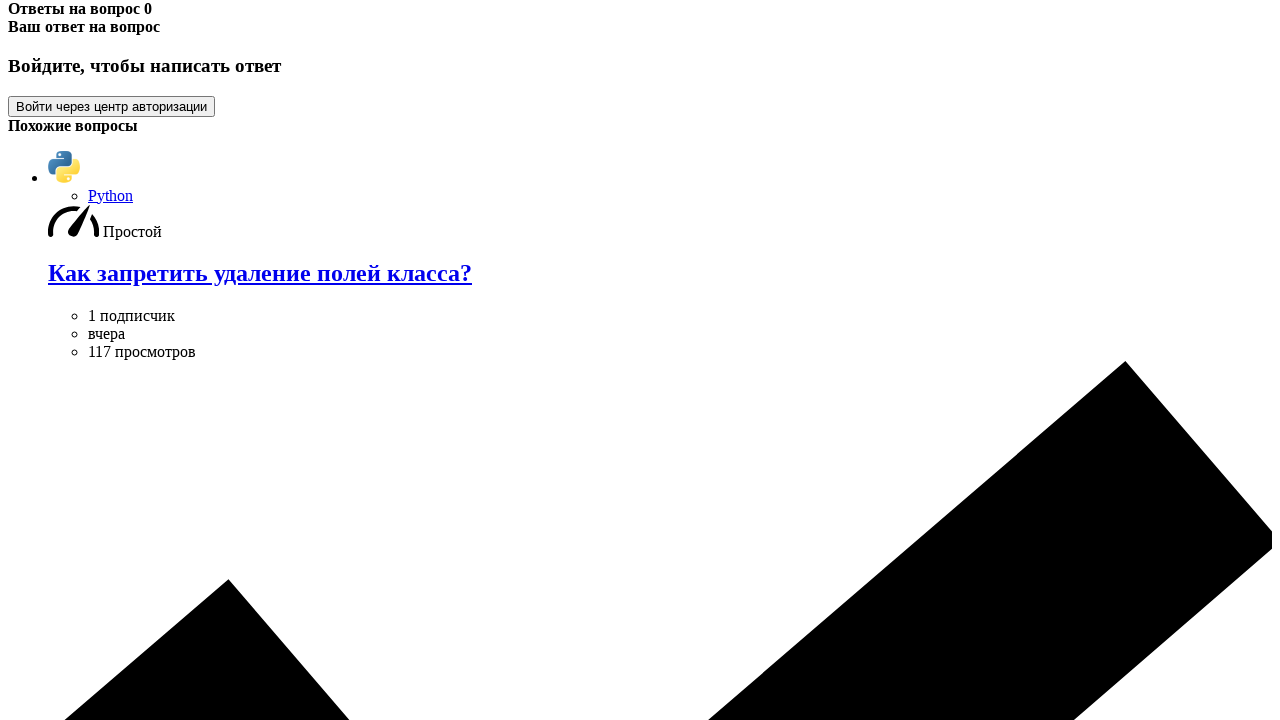

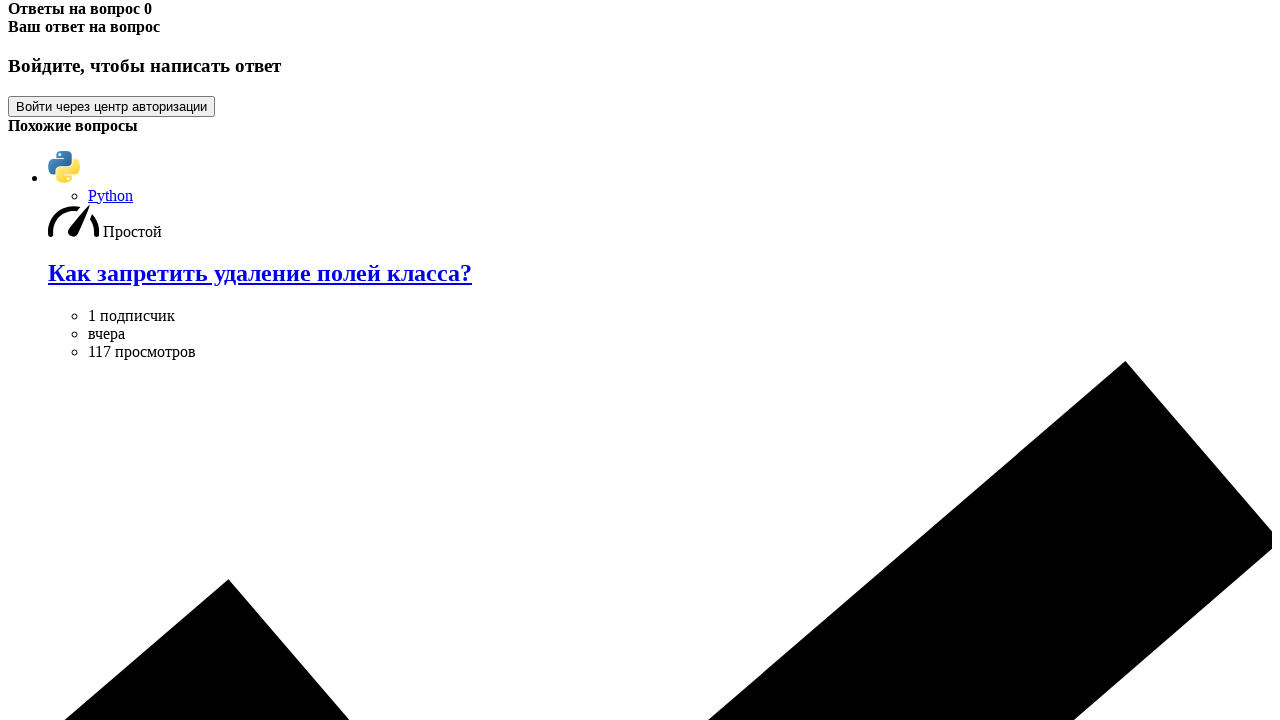